Tests filling textbox elements on a demo form page by entering values into username, email, current address, and permanent address fields.

Starting URL: https://demoqa.com/text-box

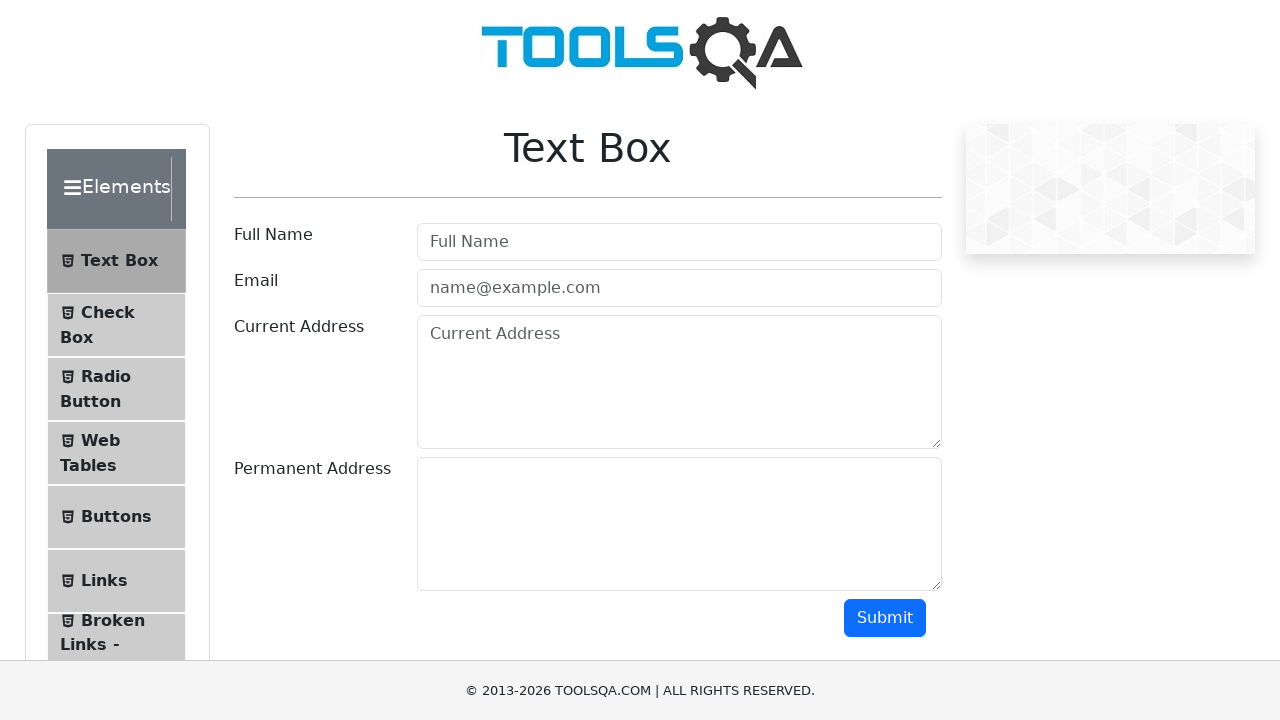

Filled username field with 'John Smith' on #userName
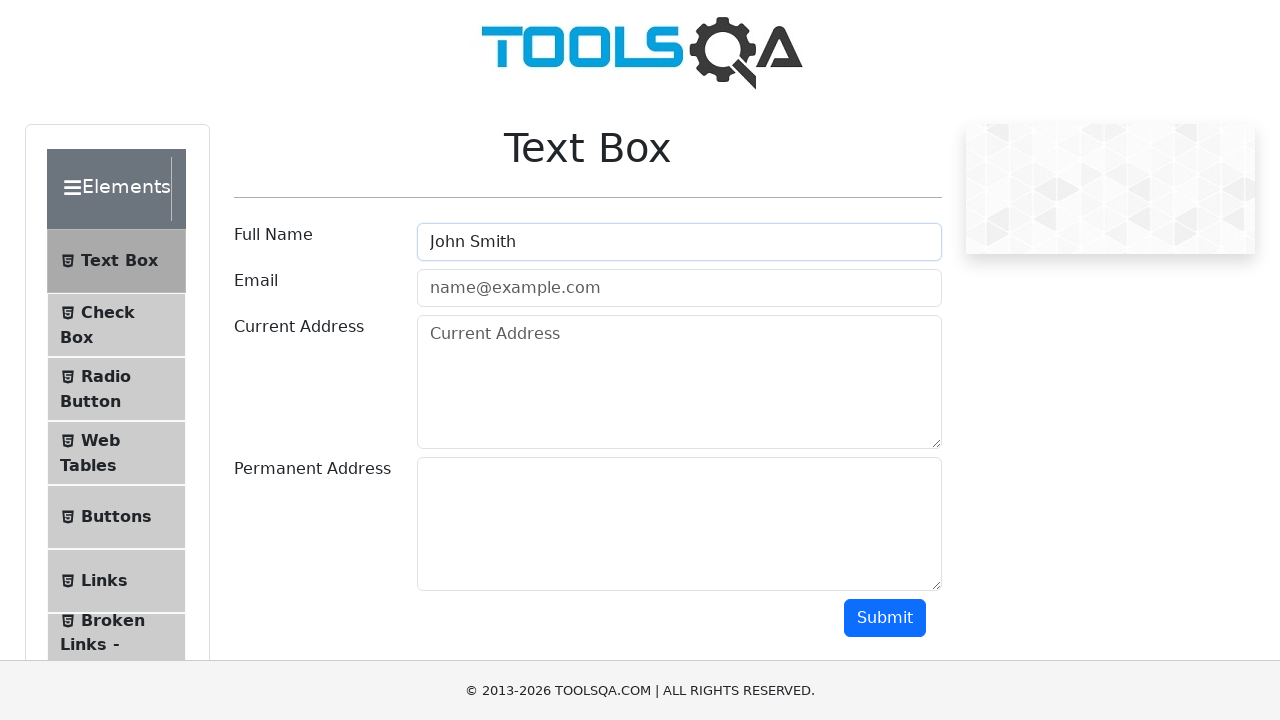

Filled email field with 'john.smith@example.com' on #userEmail
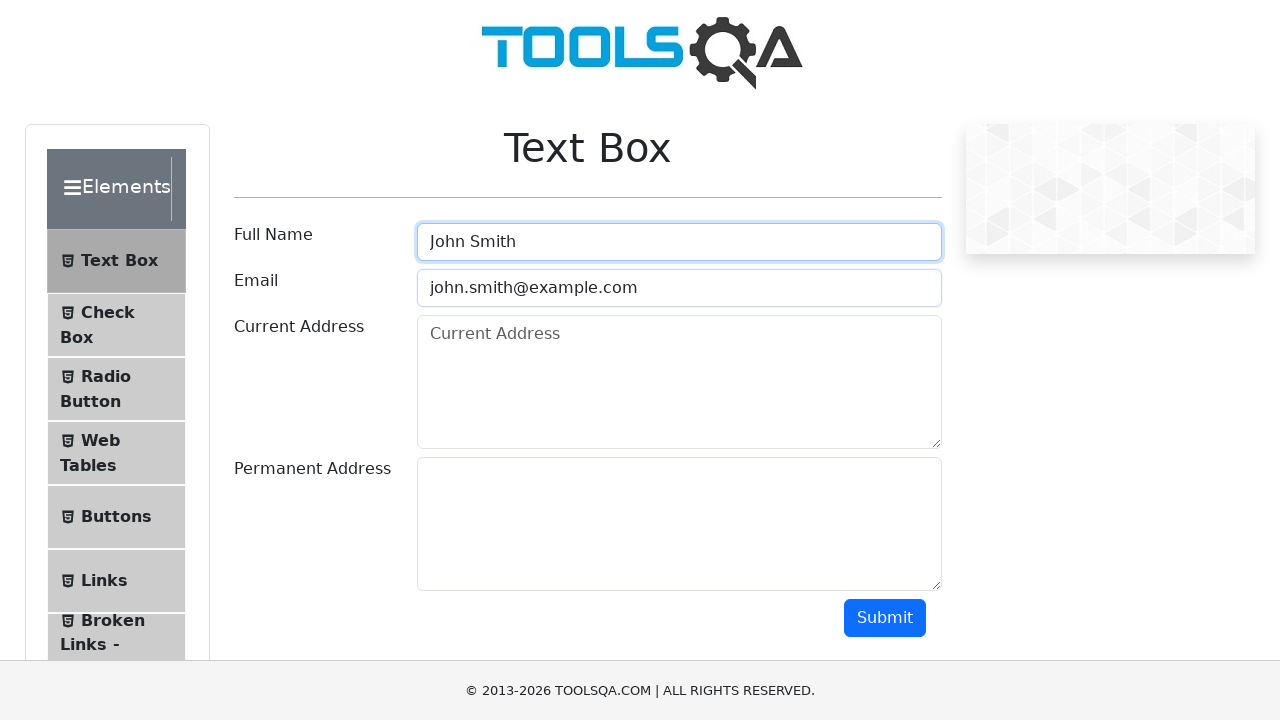

Filled current address field with multiline address on #currentAddress
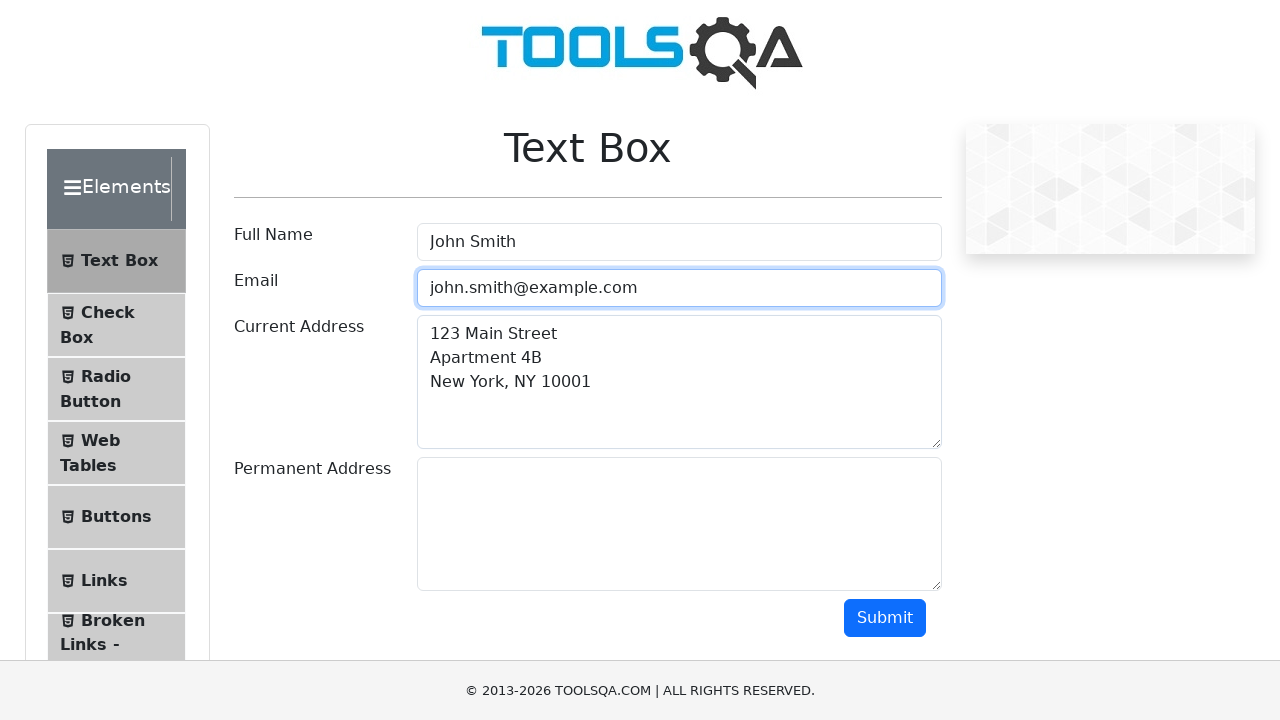

Filled permanent address field with multiline address on #permanentAddress
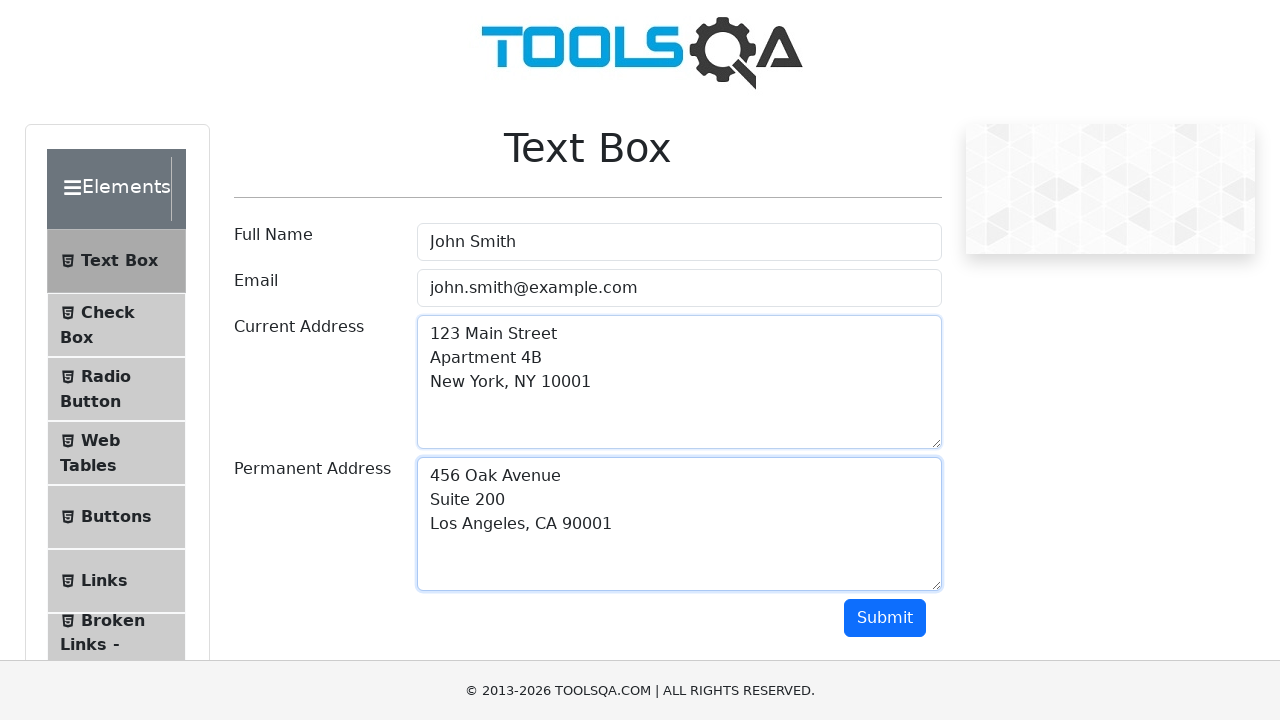

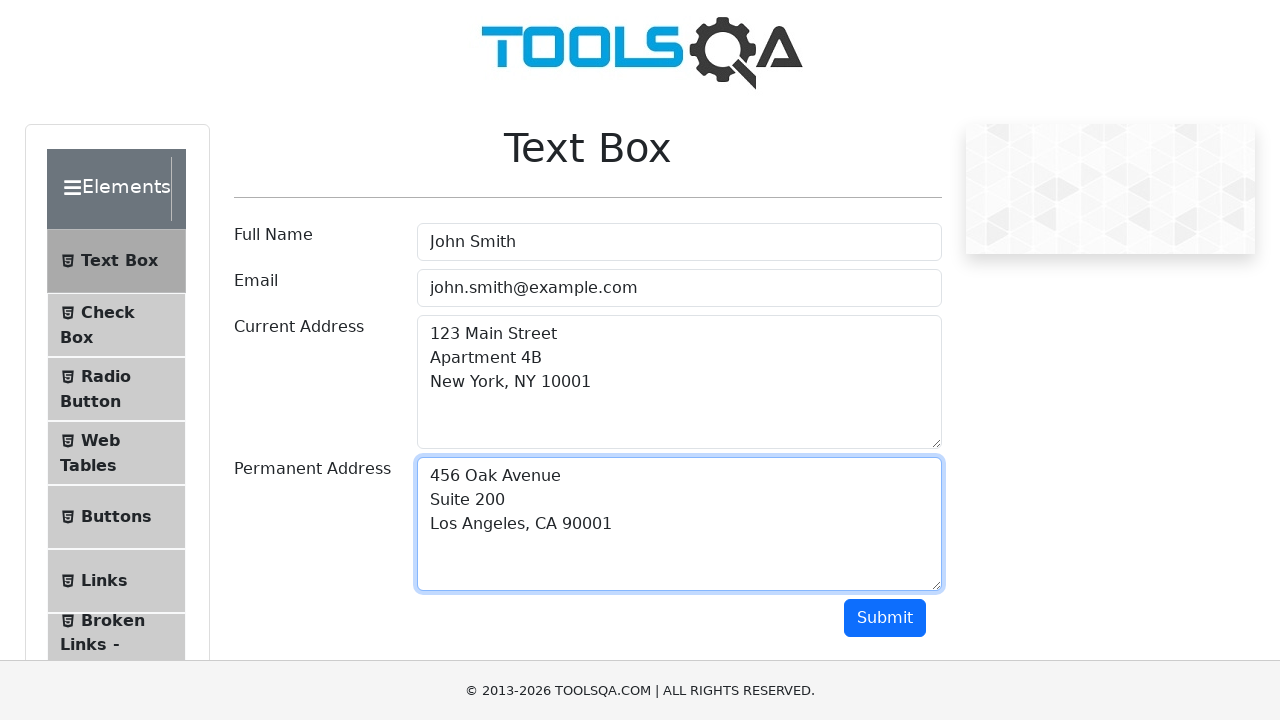